Tests clicking checkboxes on a form using XPath selectors to locate checkbox elements by their IDs

Starting URL: https://formy-project.herokuapp.com/checkbox

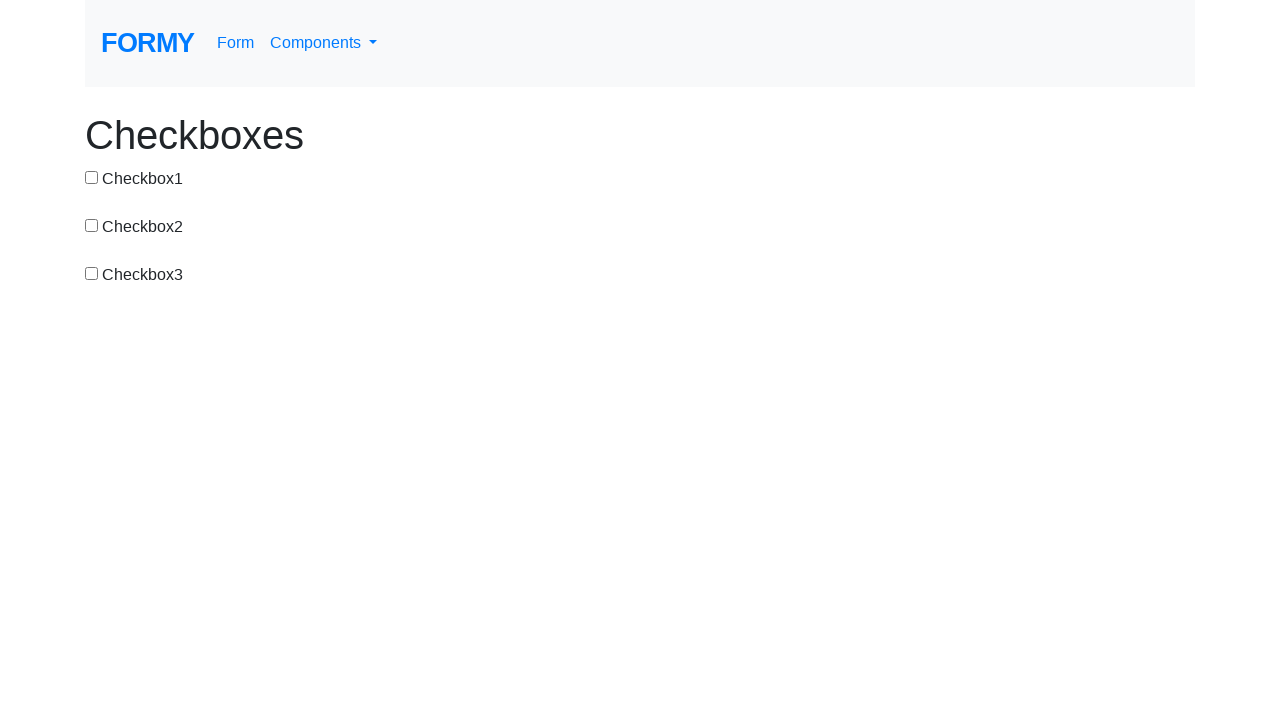

Clicked checkbox 1 using XPath selector at (92, 177) on xpath=//*[@id='checkbox-1']
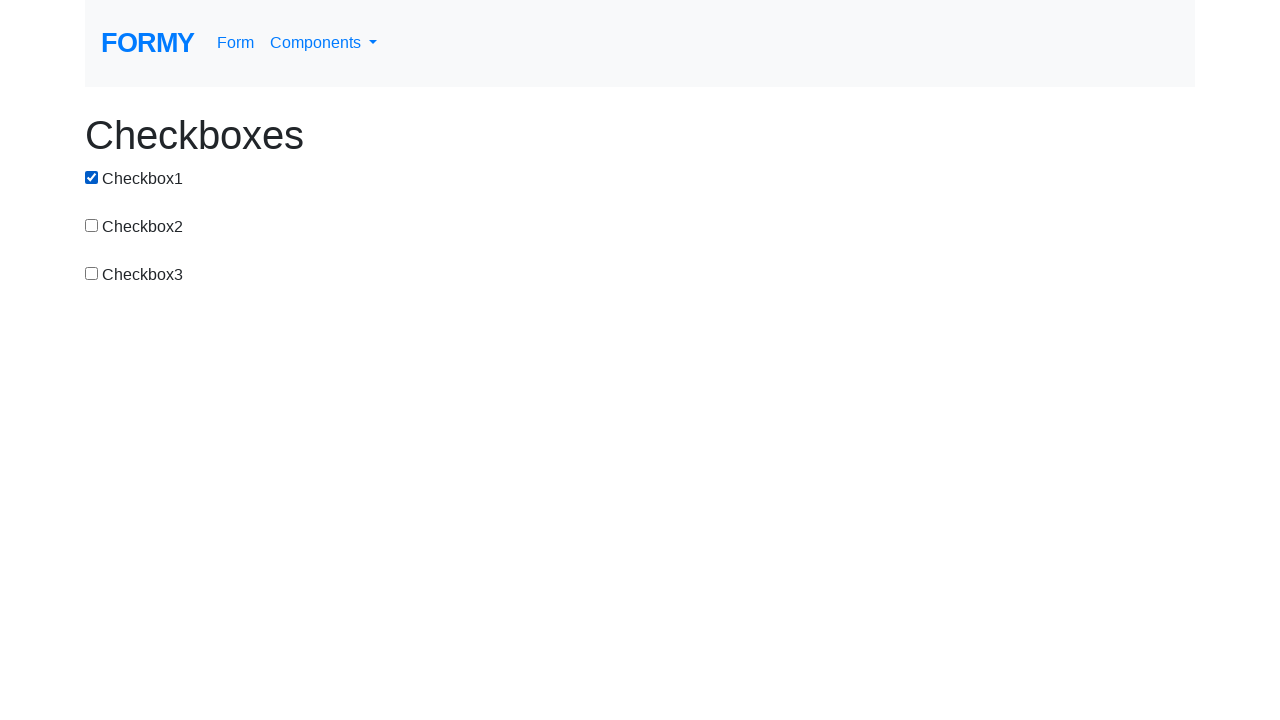

Clicked checkbox 2 using XPath selector at (92, 225) on xpath=//*[@id='checkbox-2']
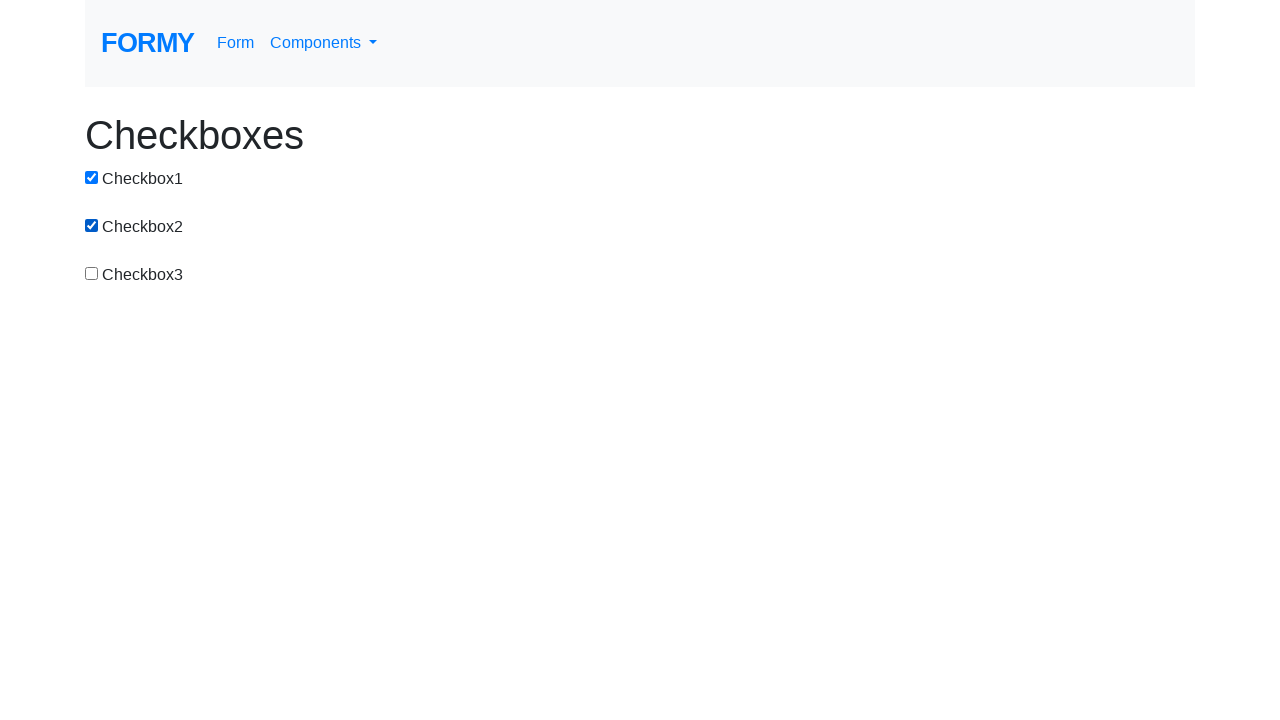

Clicked checkbox 3 using XPath selector at (92, 273) on xpath=//*[@id='checkbox-3']
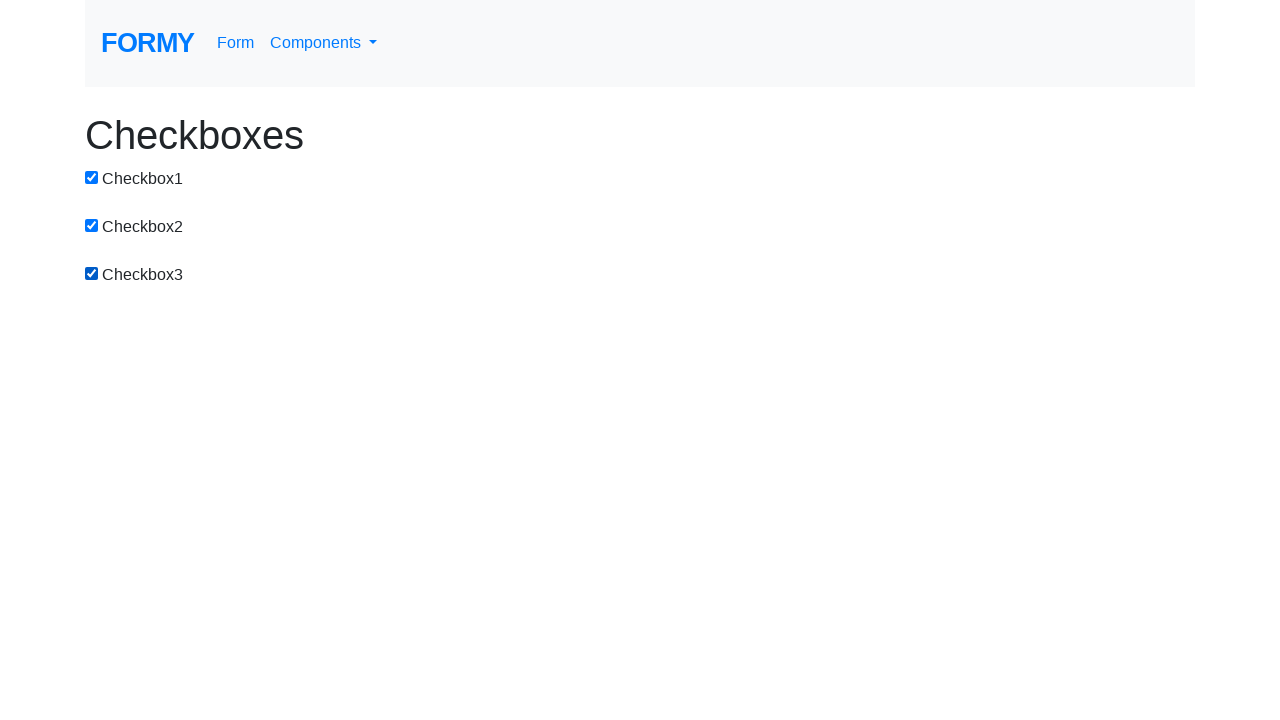

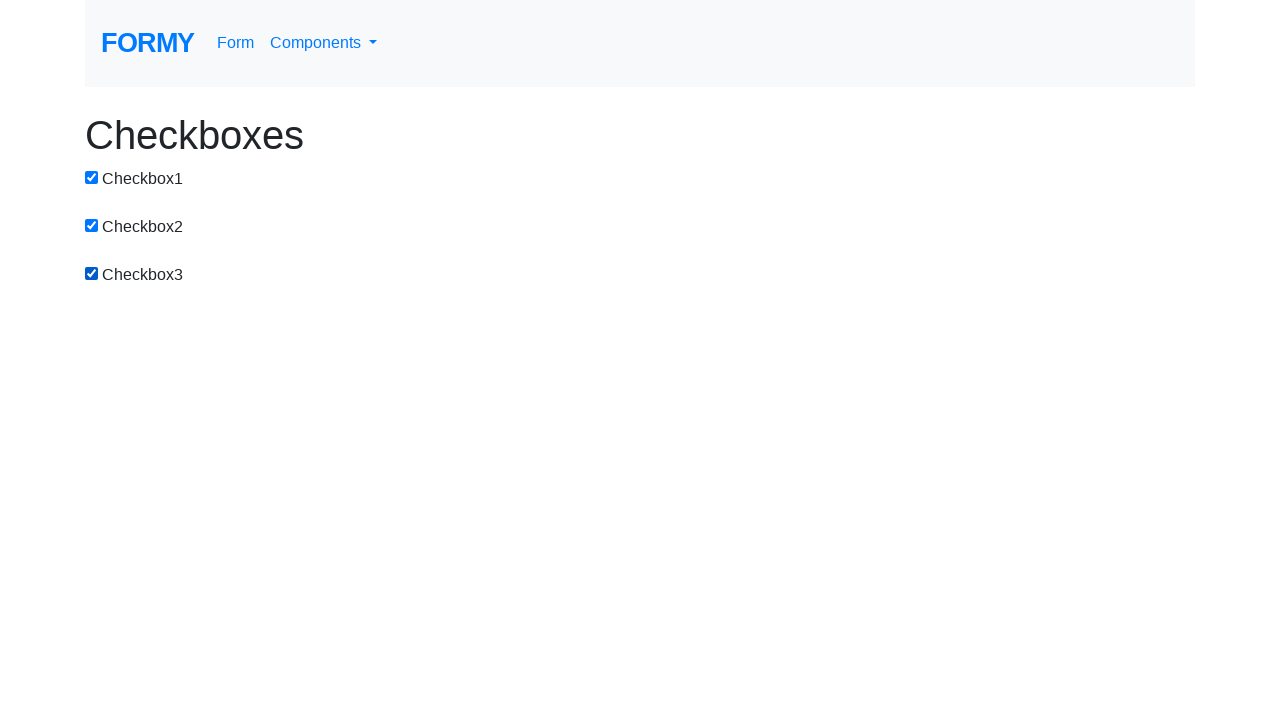